Tests JavaScript confirm dialog handling by clicking a button inside an iframe, accepting the alert, and verifying the result text

Starting URL: https://www.w3schools.com/js/tryit.asp?filename=tryjs_confirm

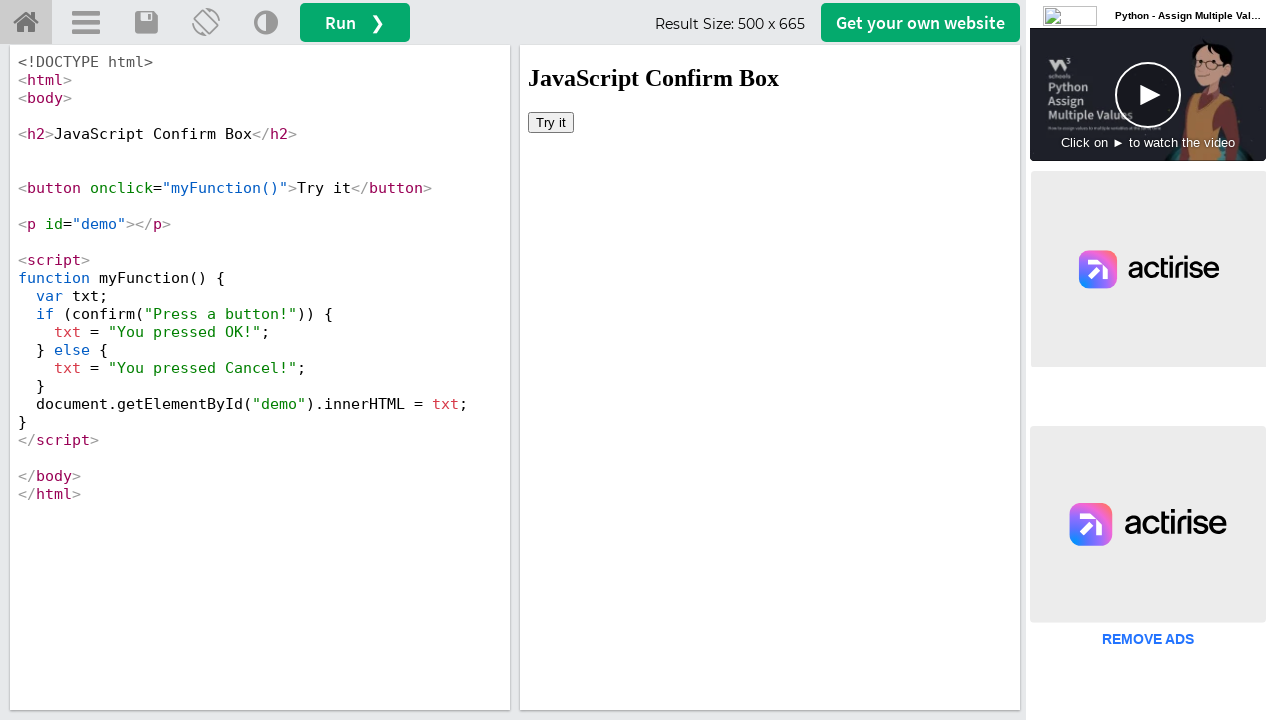

Located iframe containing the demo
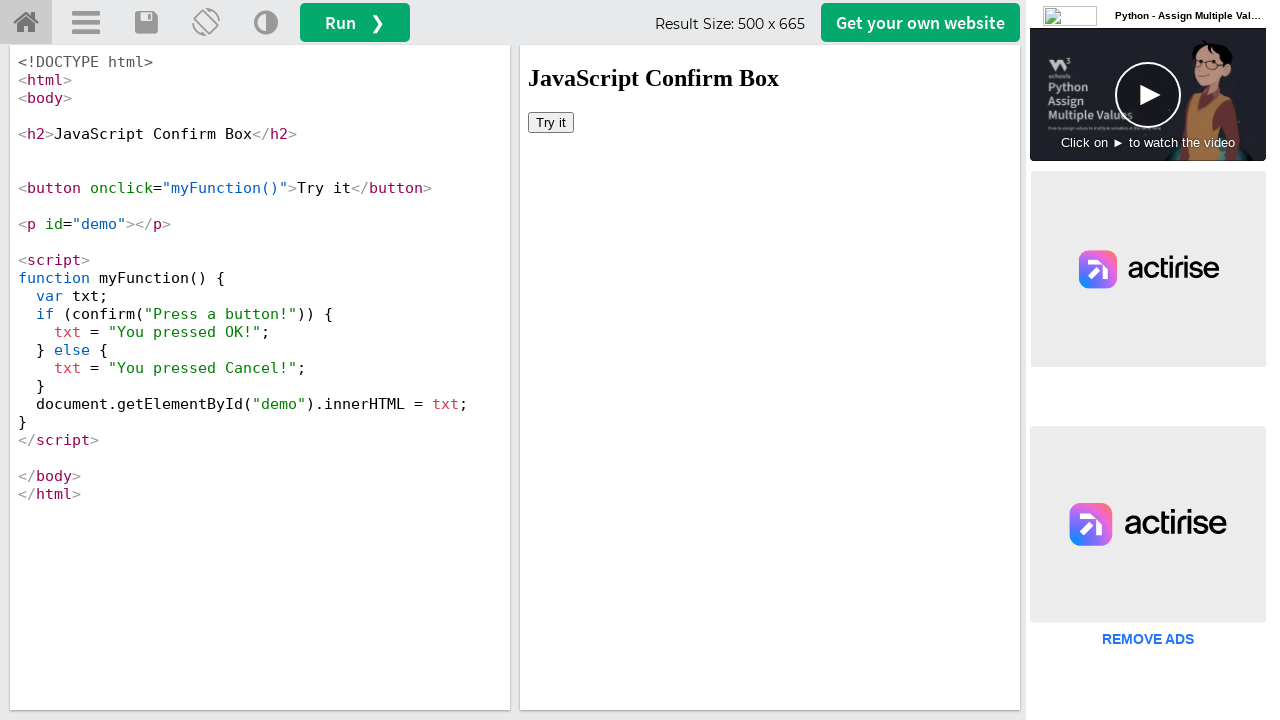

Clicked 'Try it' button to trigger confirm dialog at (551, 122) on iframe[id='iframeResult'] >> internal:control=enter-frame >> button:has-text('Tr
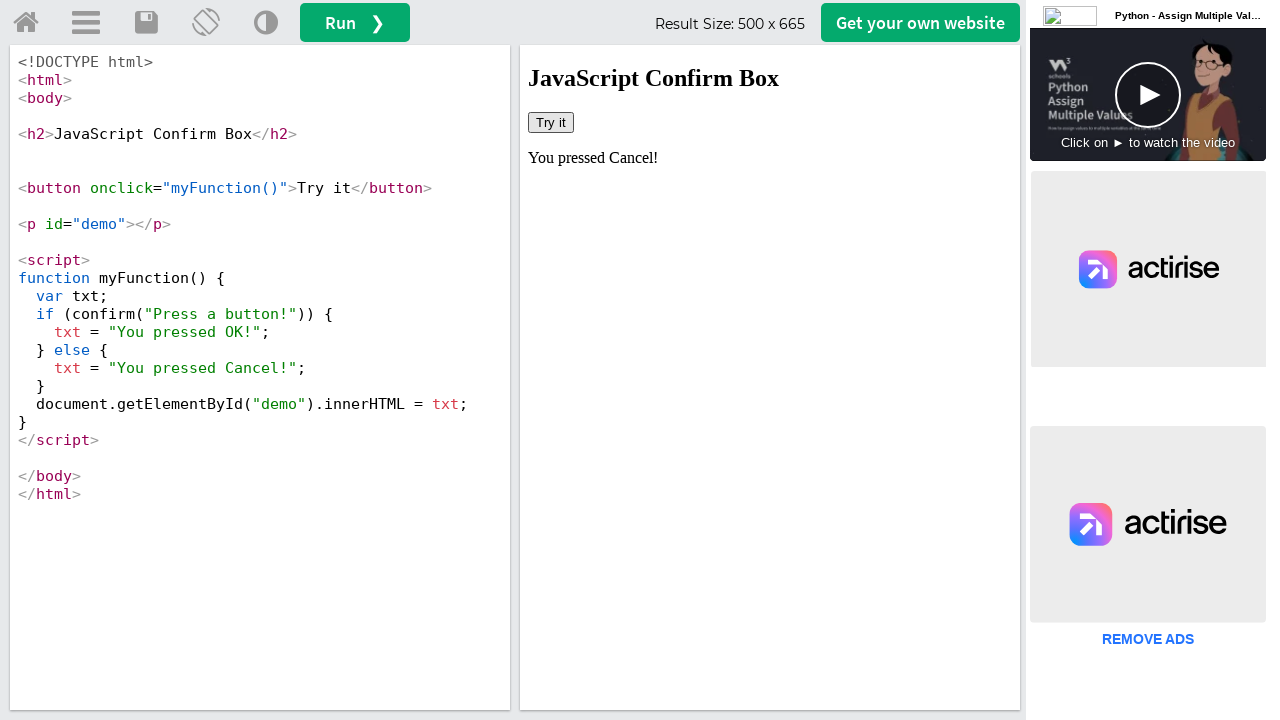

Set up dialog handler to accept confirm dialogs
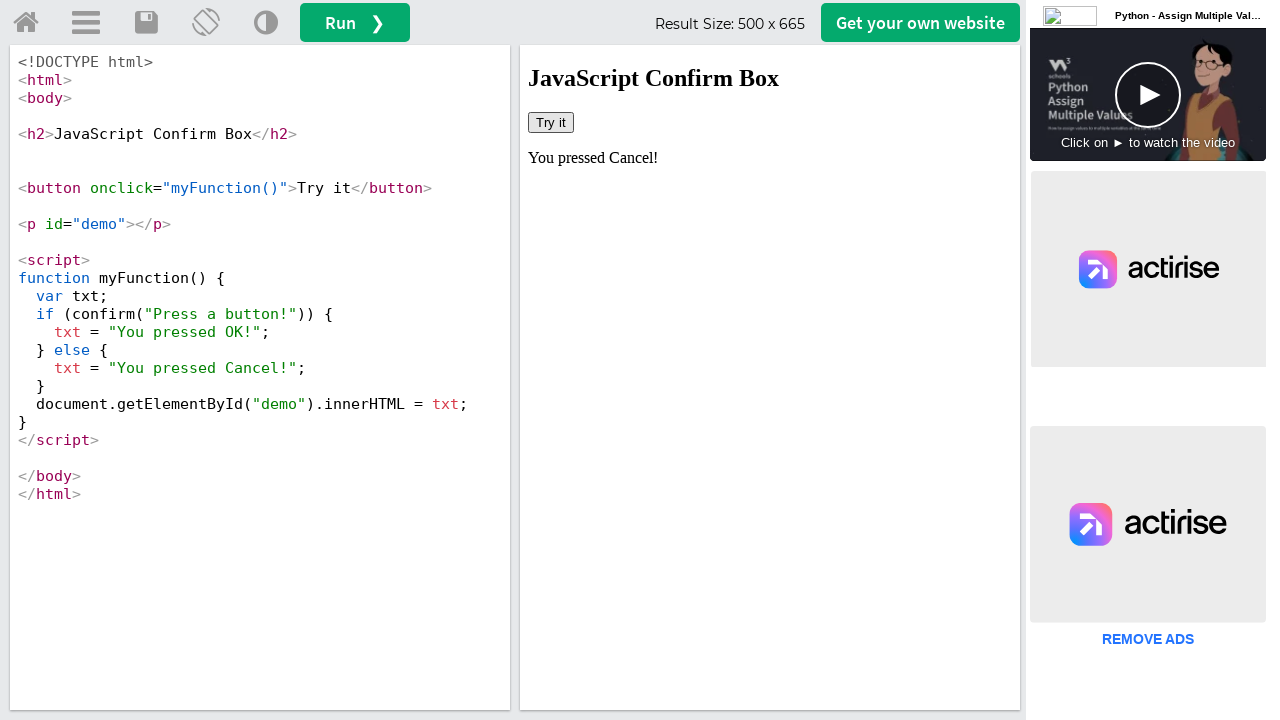

Retrieved result text: You pressed Cancel!
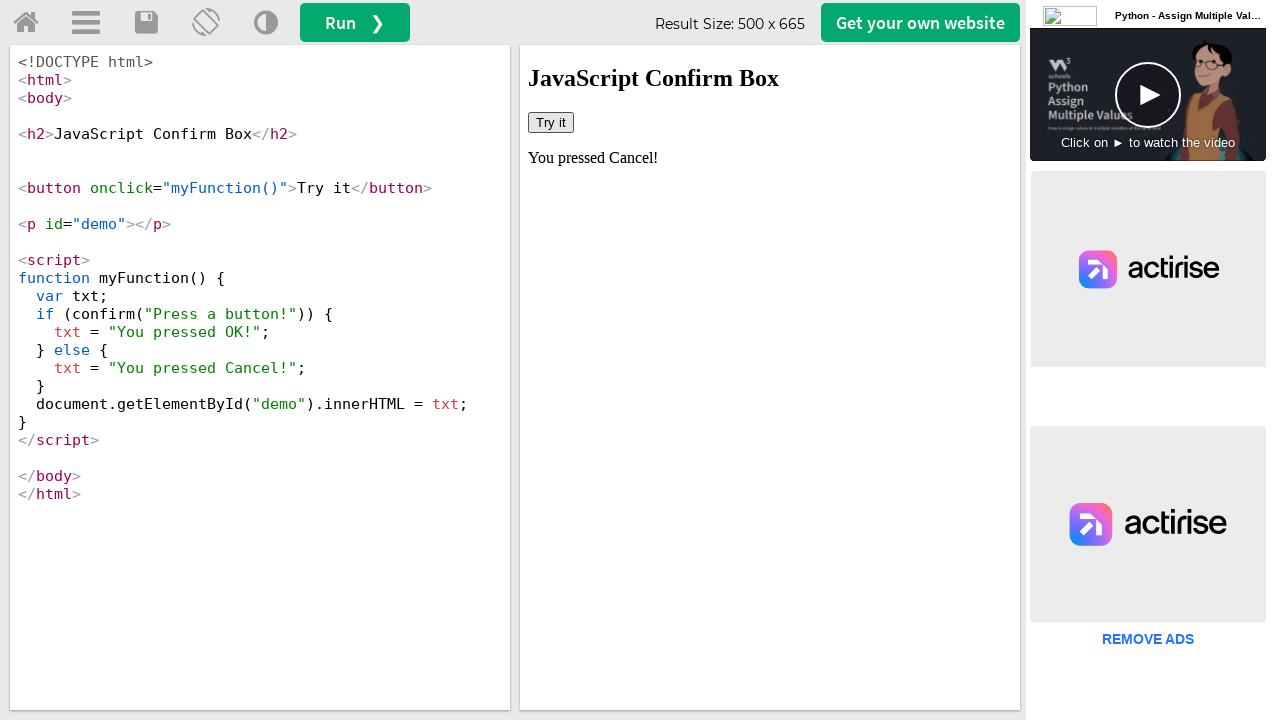

Printed result text to console
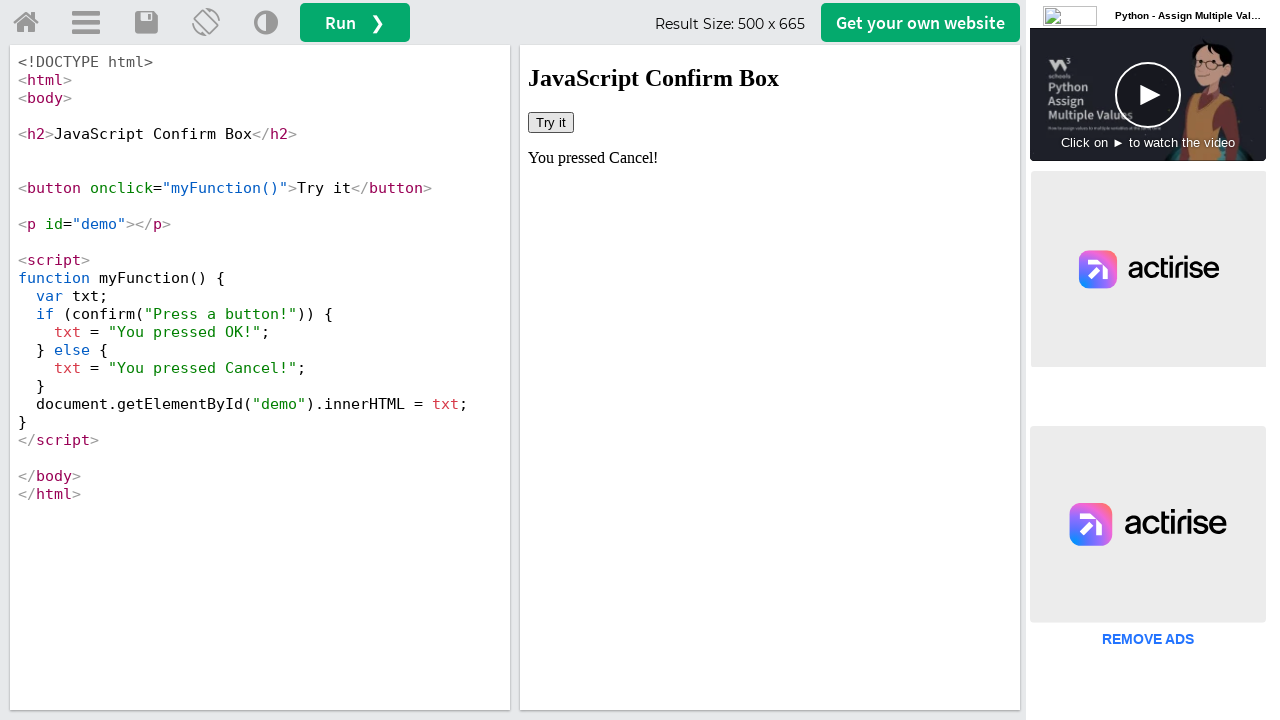

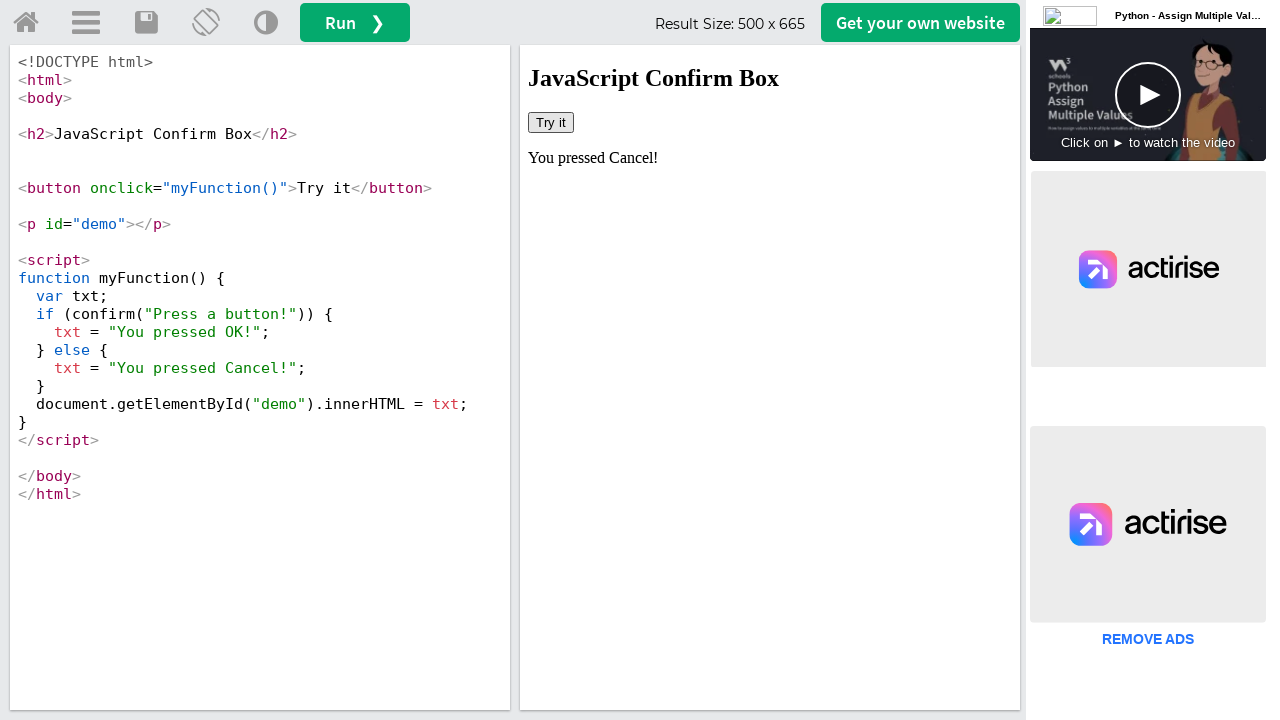